Tests page refresh functionality by verifying that the timestamp in the page title changes after refreshing

Starting URL: http://www.compendiumdev.co.uk/selenium/refresh.php

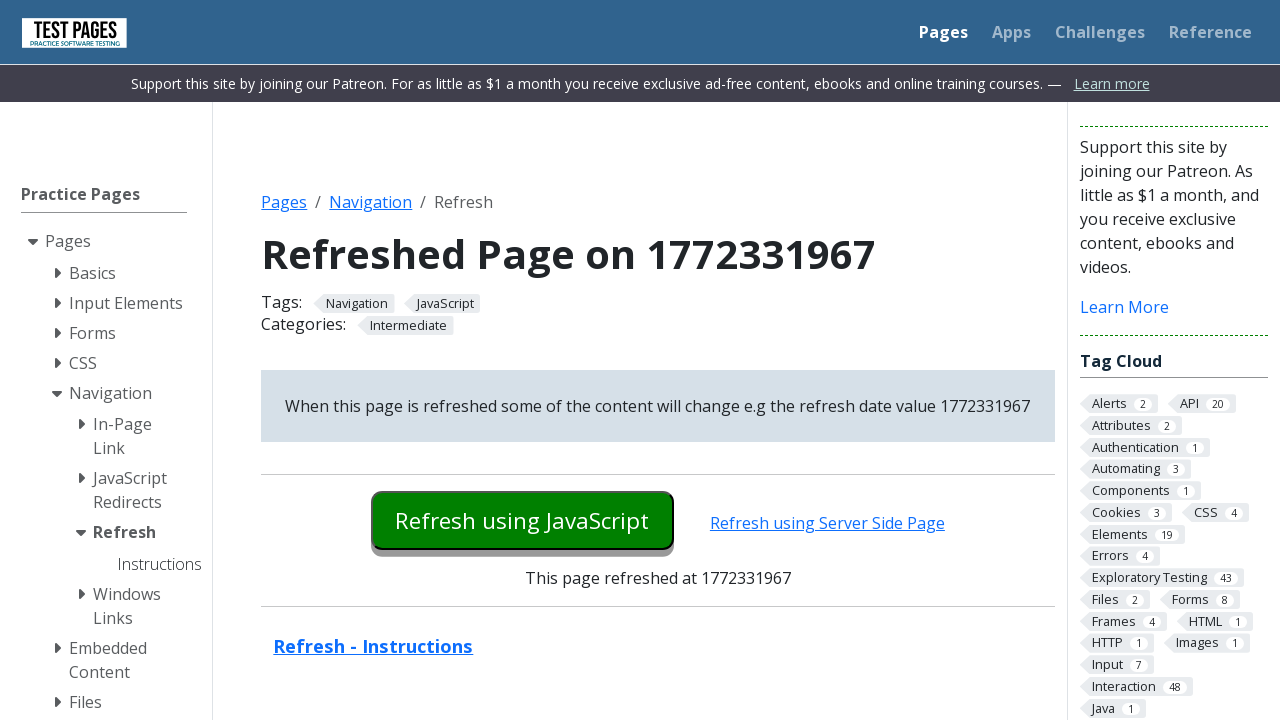

Waited for page to reach domcontentloaded state
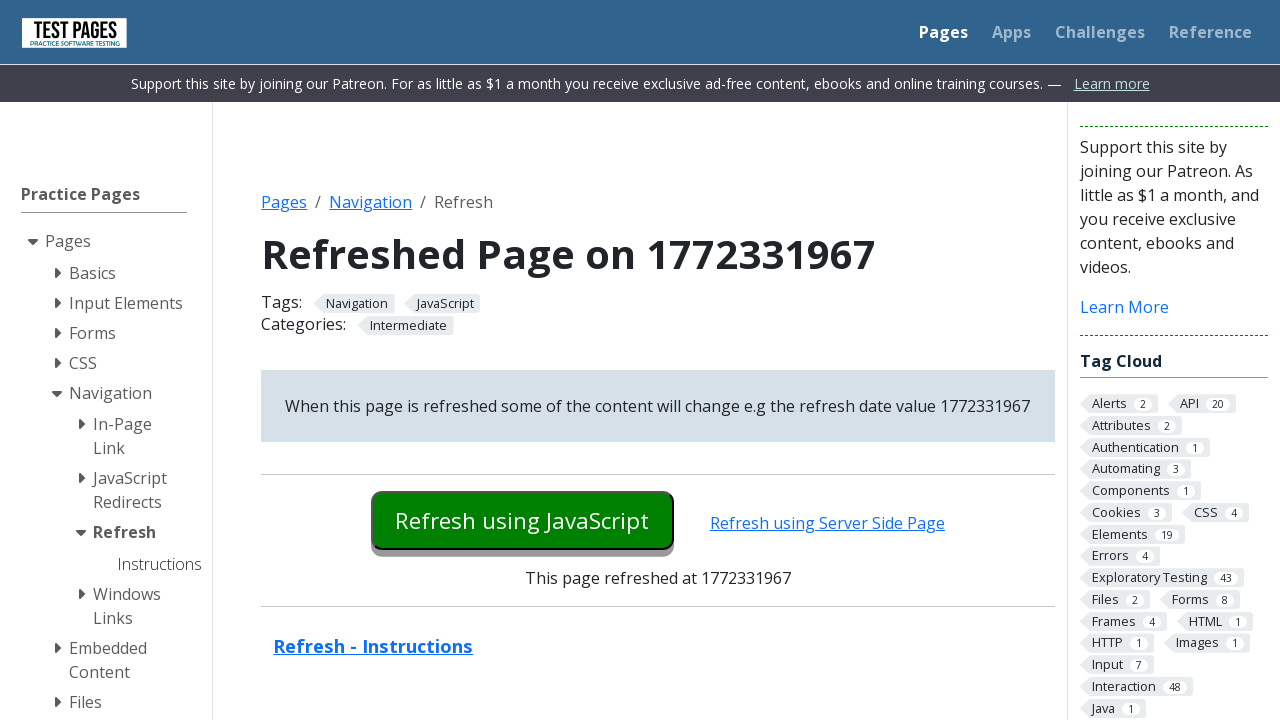

Retrieved initial page title: Refreshed Page on 1772331967
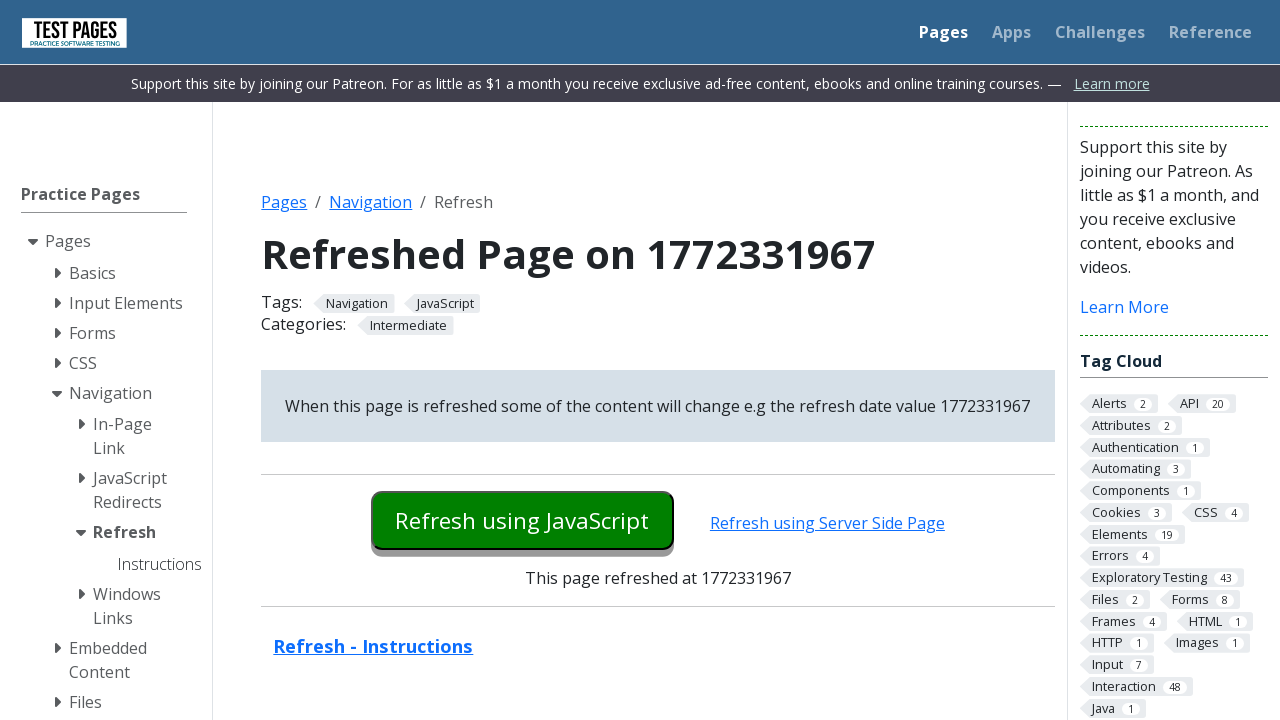

Verified page title starts with expected prefix
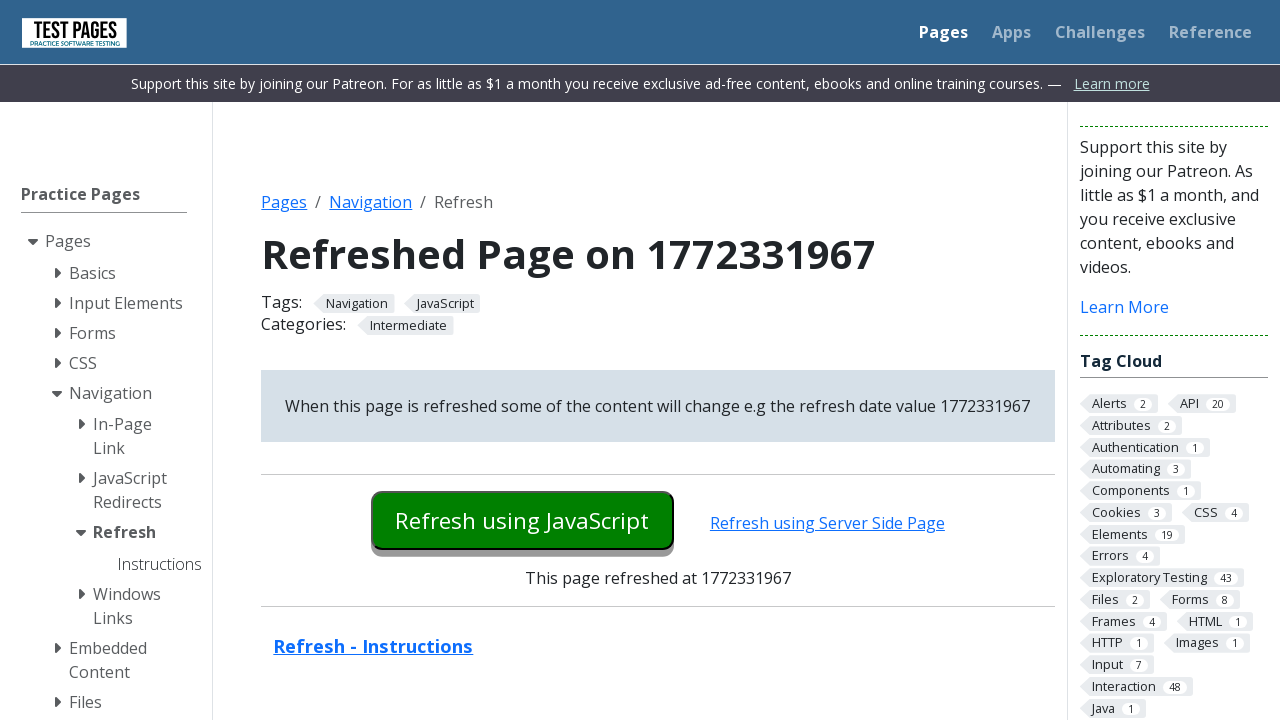

Extracted initial timestamp from title: 1772331967
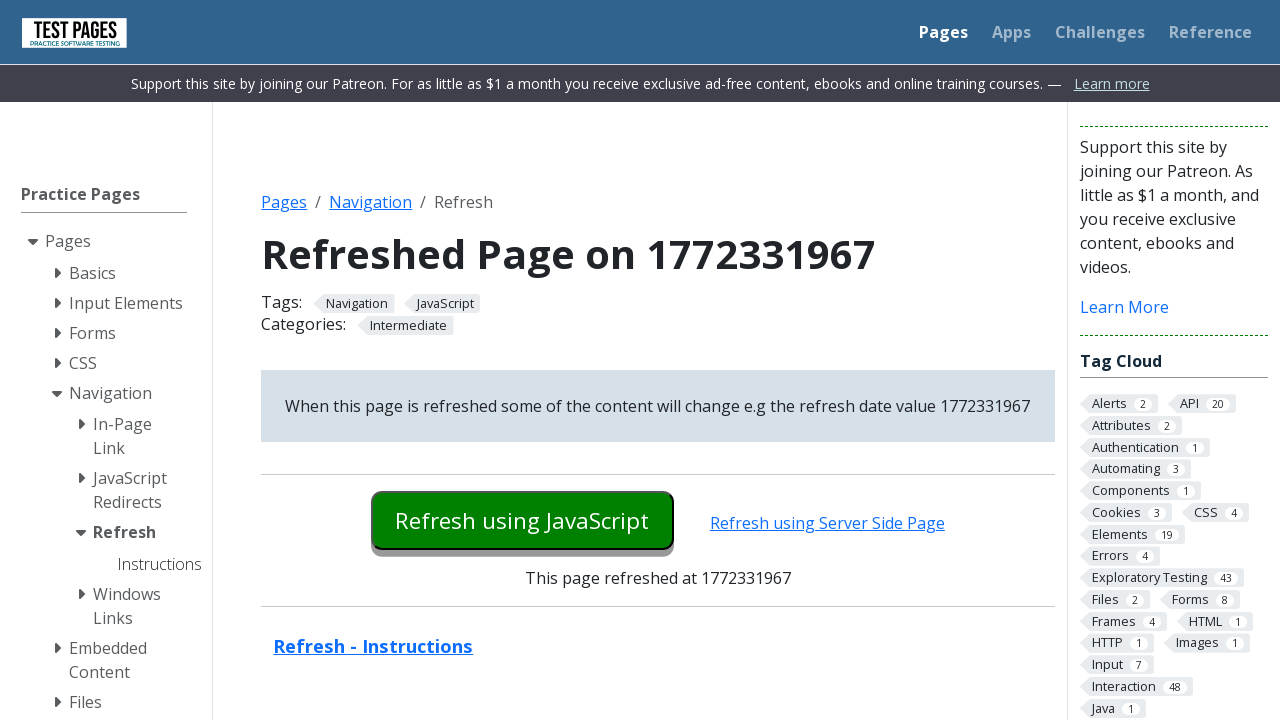

Waited 2000ms for time to advance
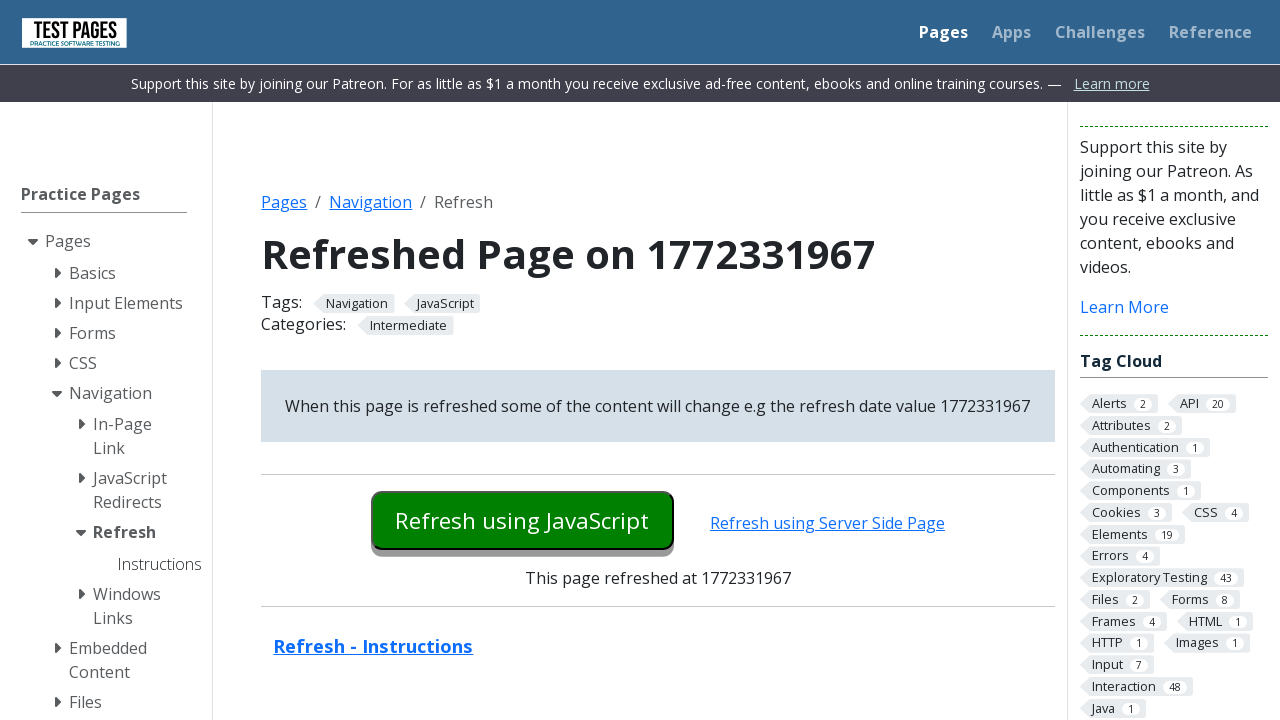

Reloaded the page
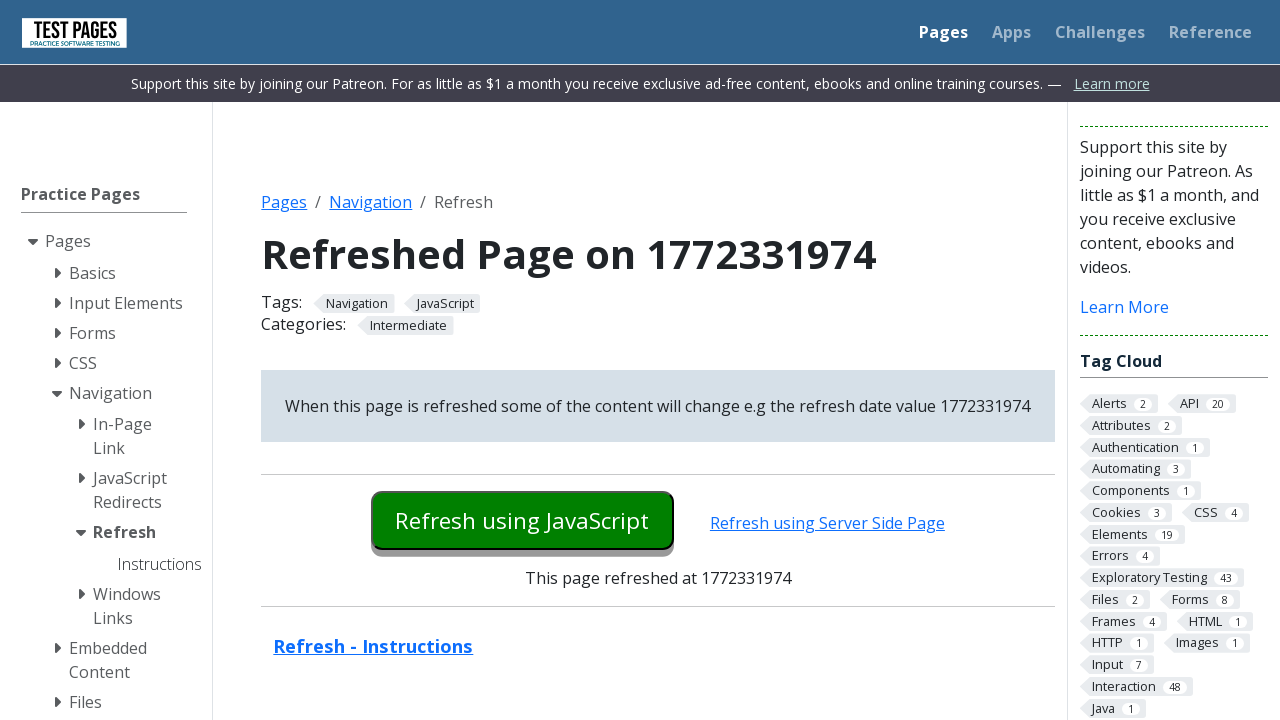

Waited for page to reach domcontentloaded state after reload
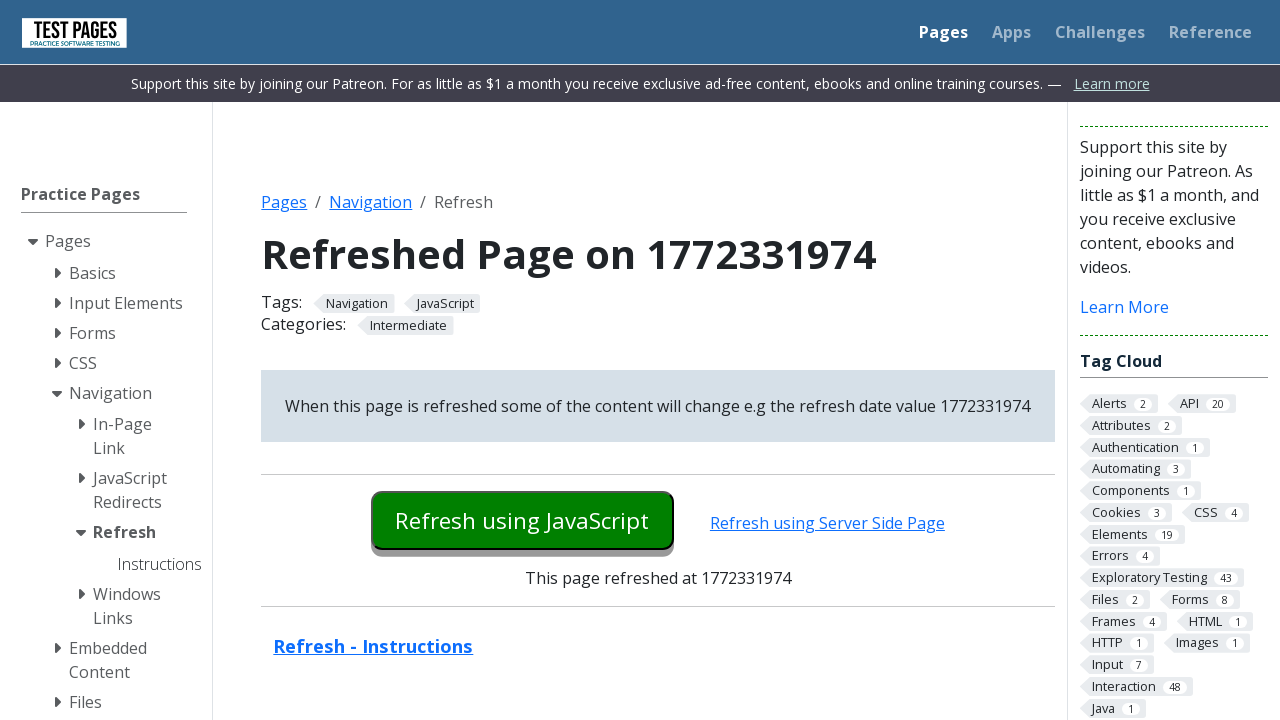

Waited for page title to change after refresh
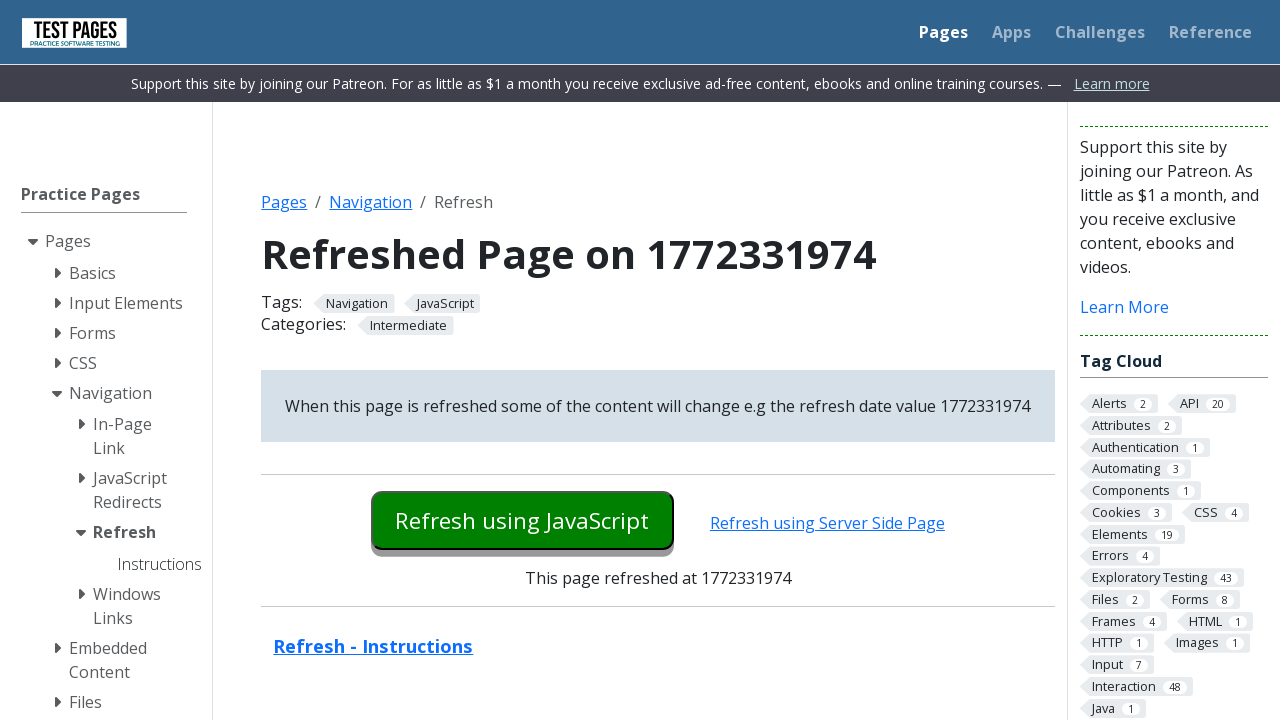

Retrieved new page title after refresh: Refreshed Page on 1772331974
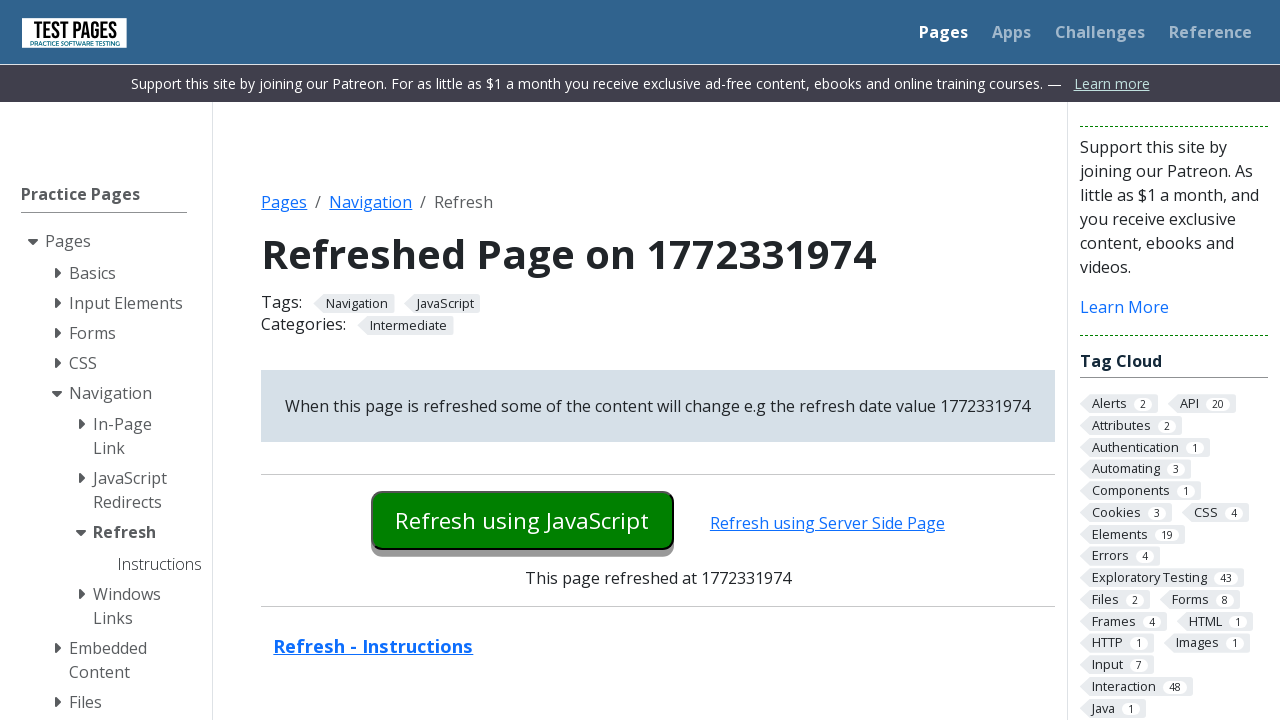

Extracted new timestamp from title: 1772331974
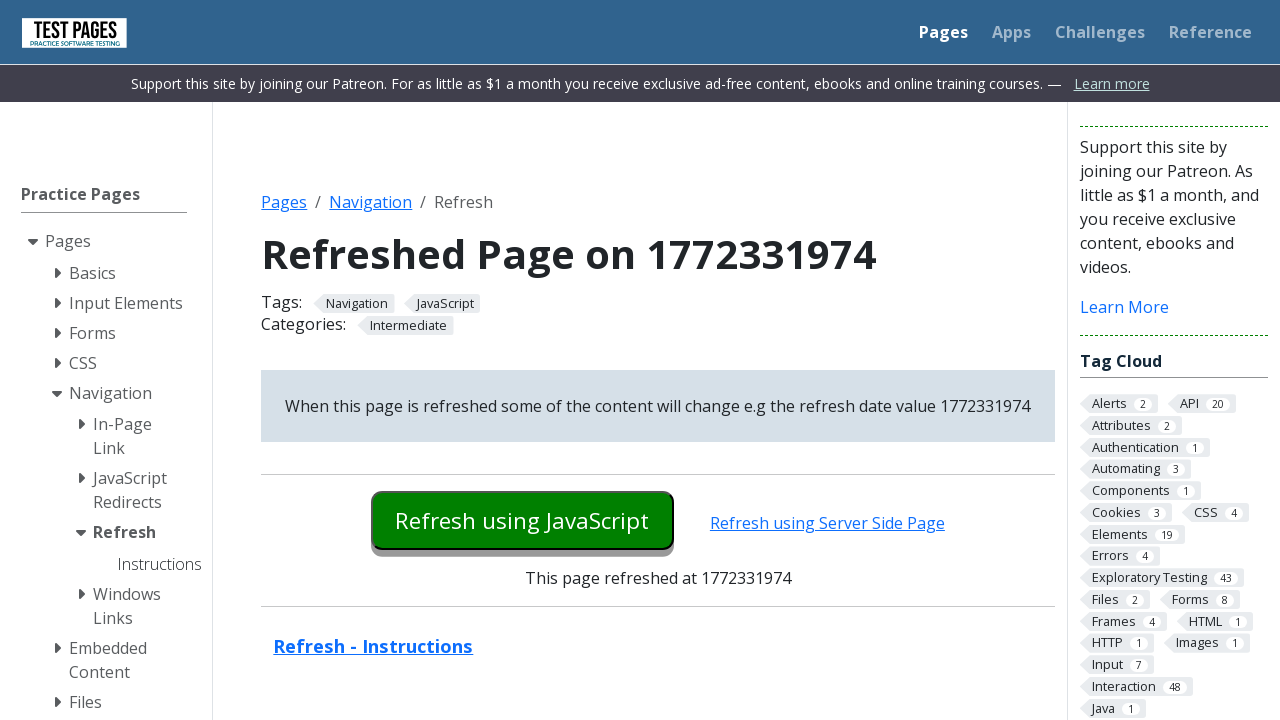

Verified new timestamp (1772331974) is greater than initial timestamp (1772331967)
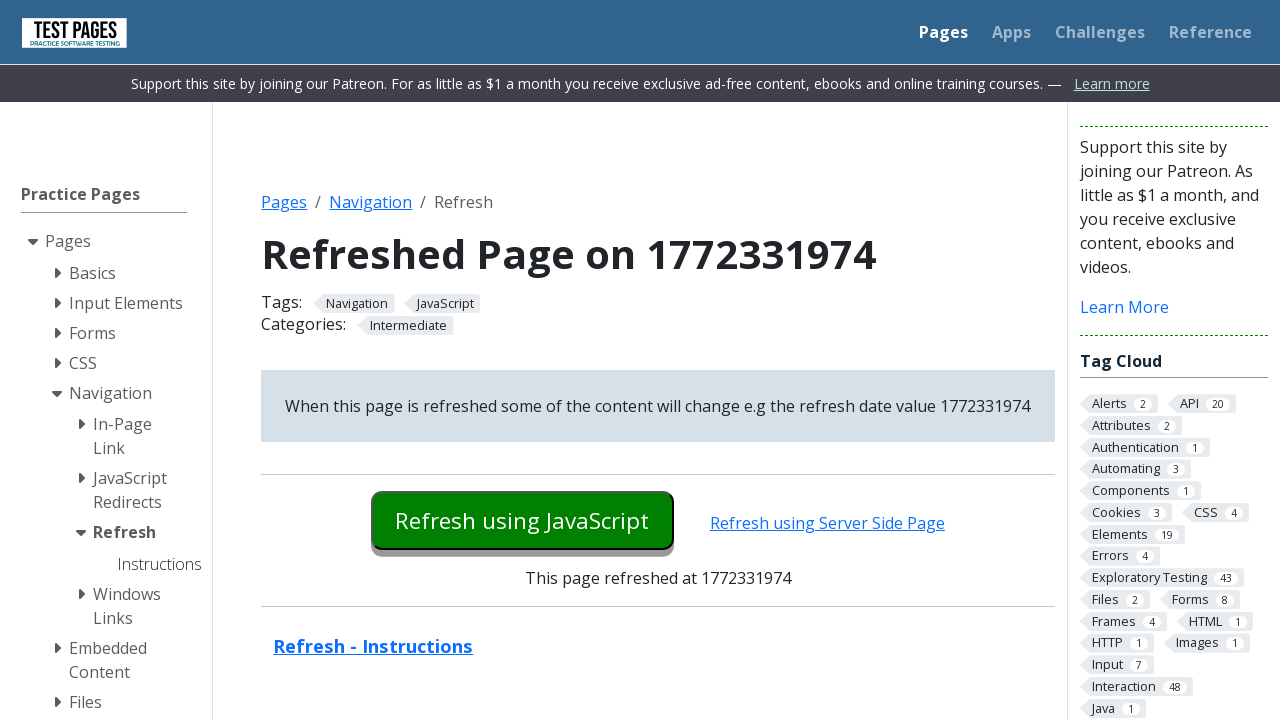

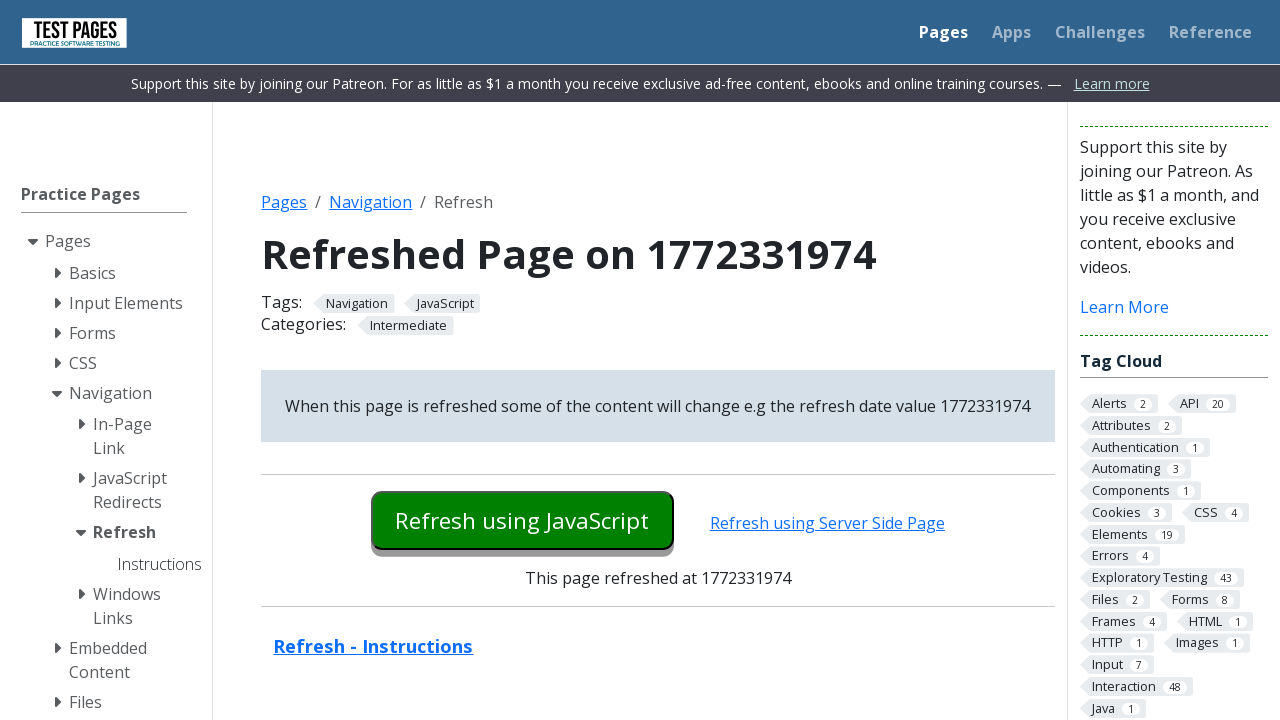